Tests number input functionality by entering a number, clicking the result button, and verifying the output

Starting URL: https://kristinek.github.io/site/examples/actions

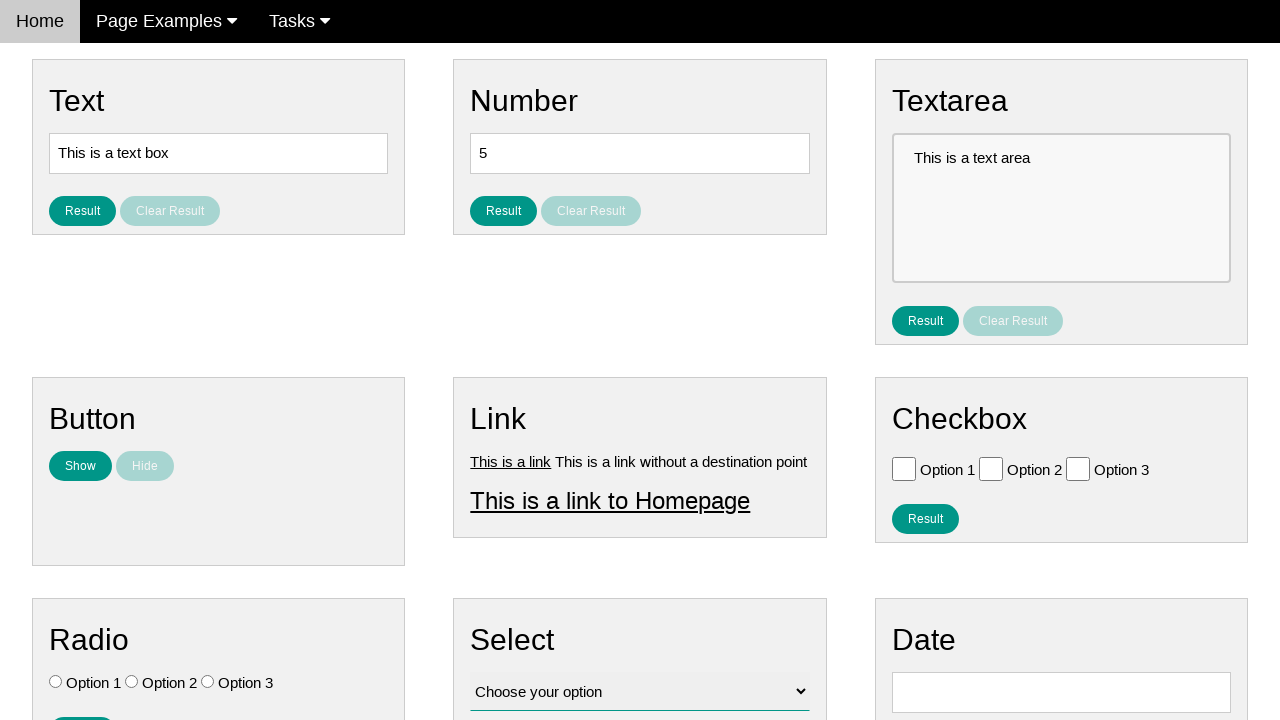

Cleared the number input field on #number
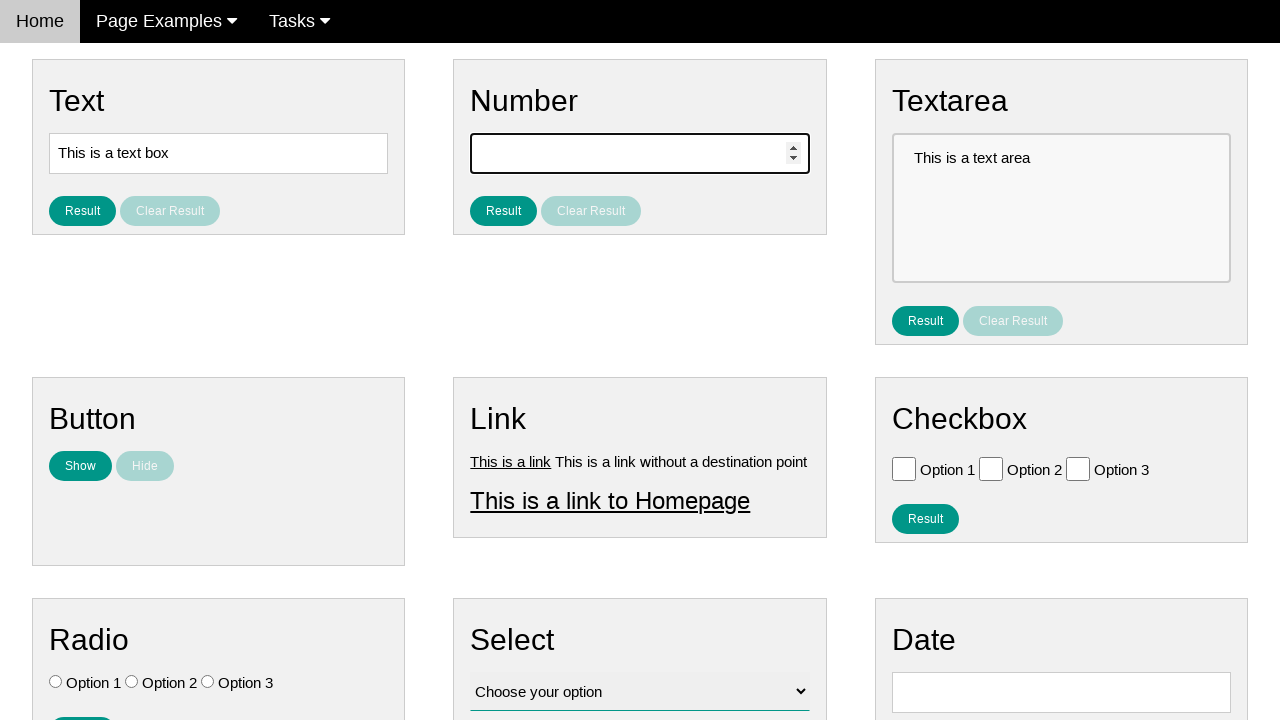

Filled number input field with '42' on #number
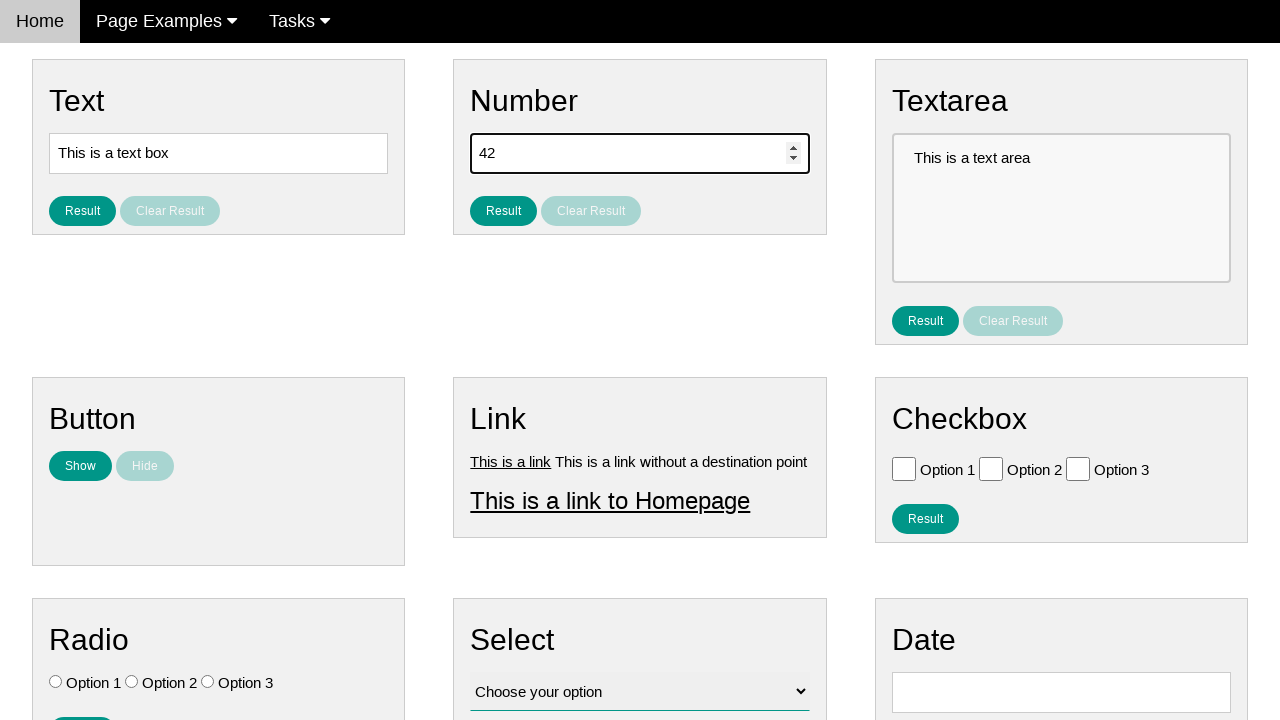

Clicked the result button to submit number input at (504, 211) on #result_button_number
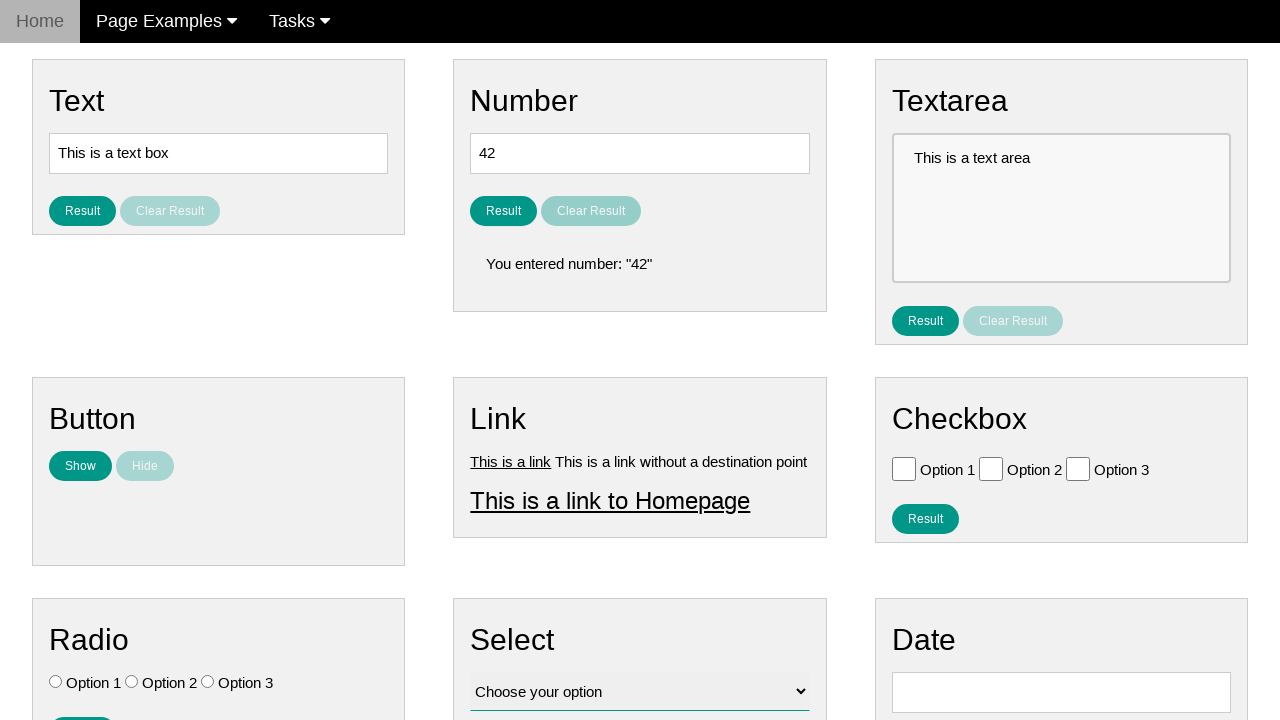

Retrieved result text from result_number element
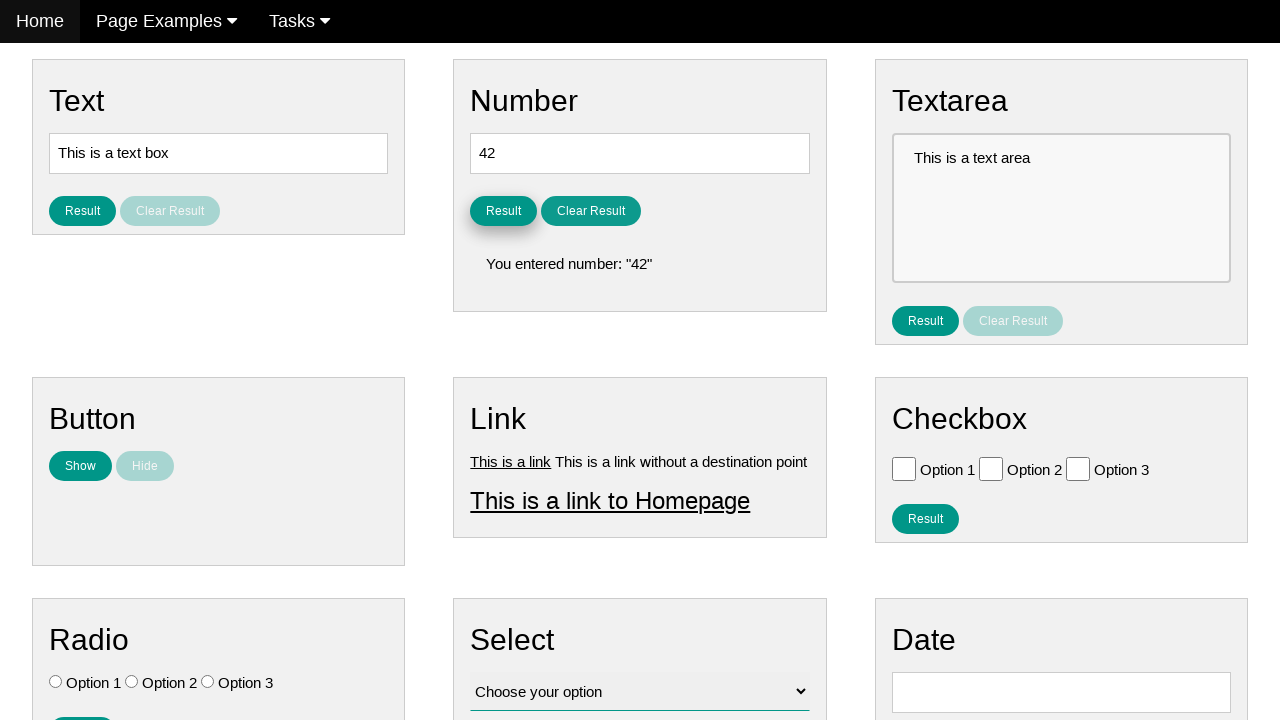

Verified that result matches expected output: 'You entered number: "42"'
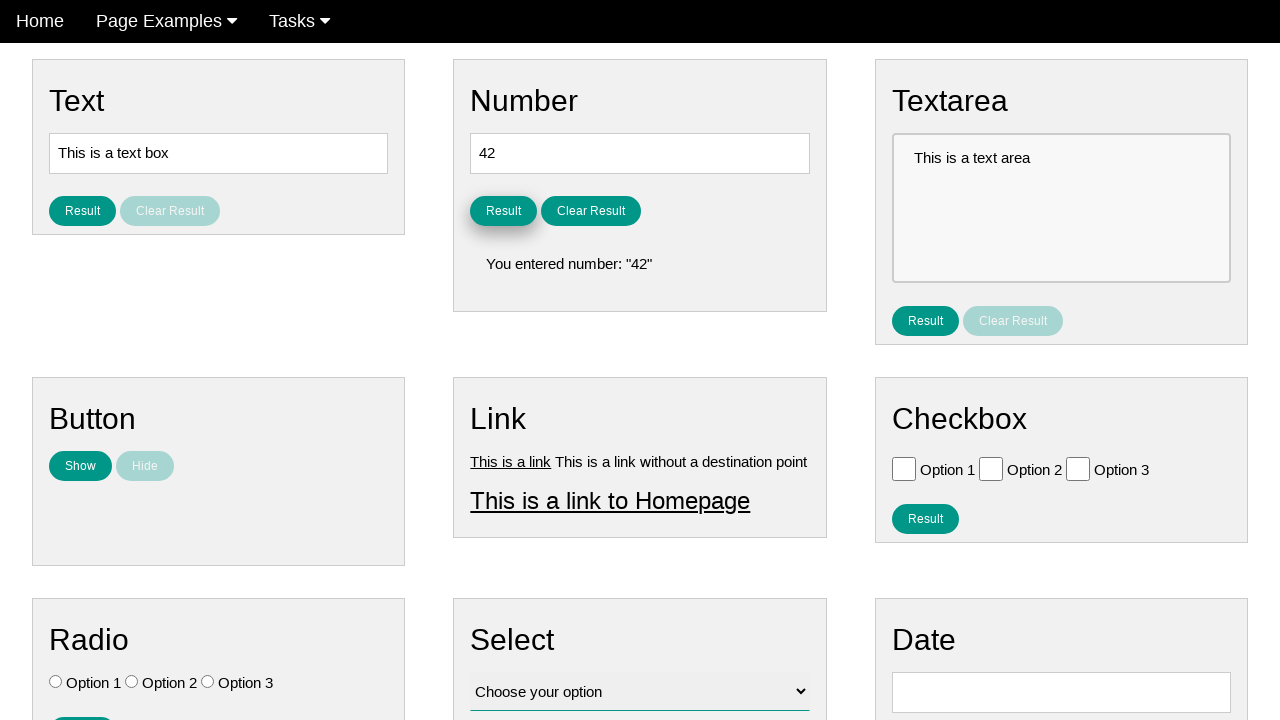

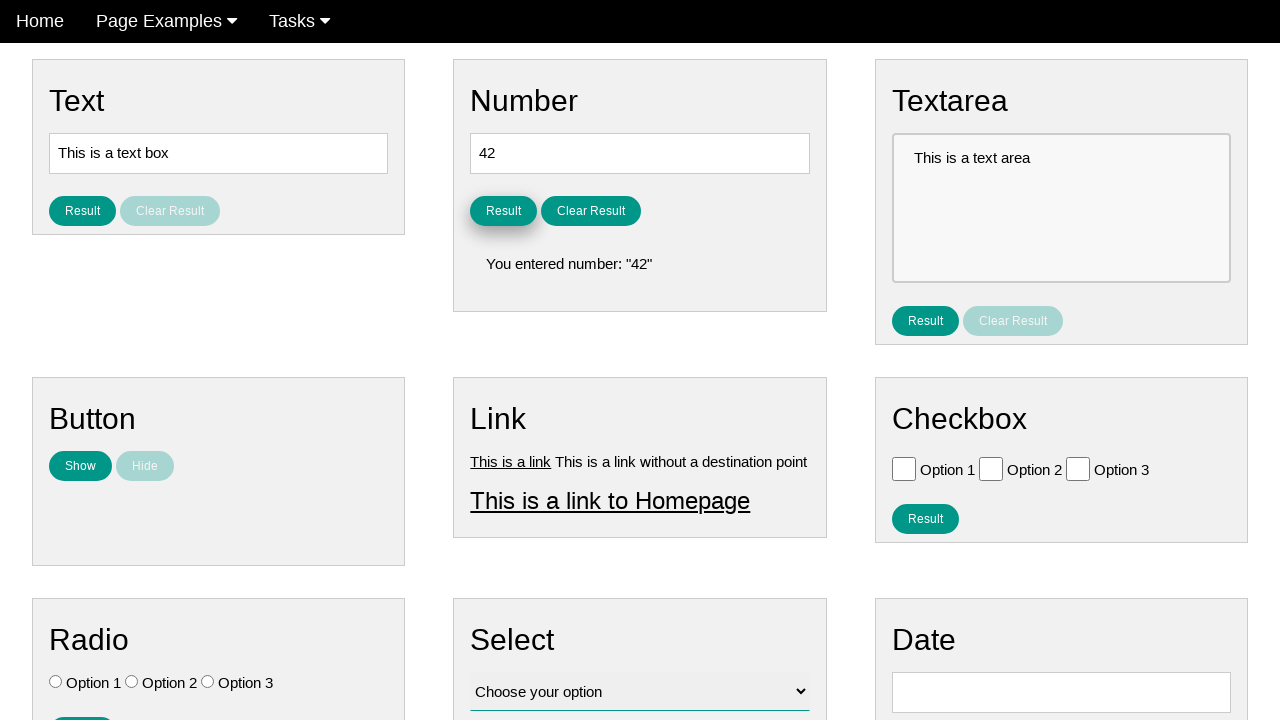